Tests key press detection by sending backspace key to input field

Starting URL: https://the-internet.herokuapp.com/key_presses

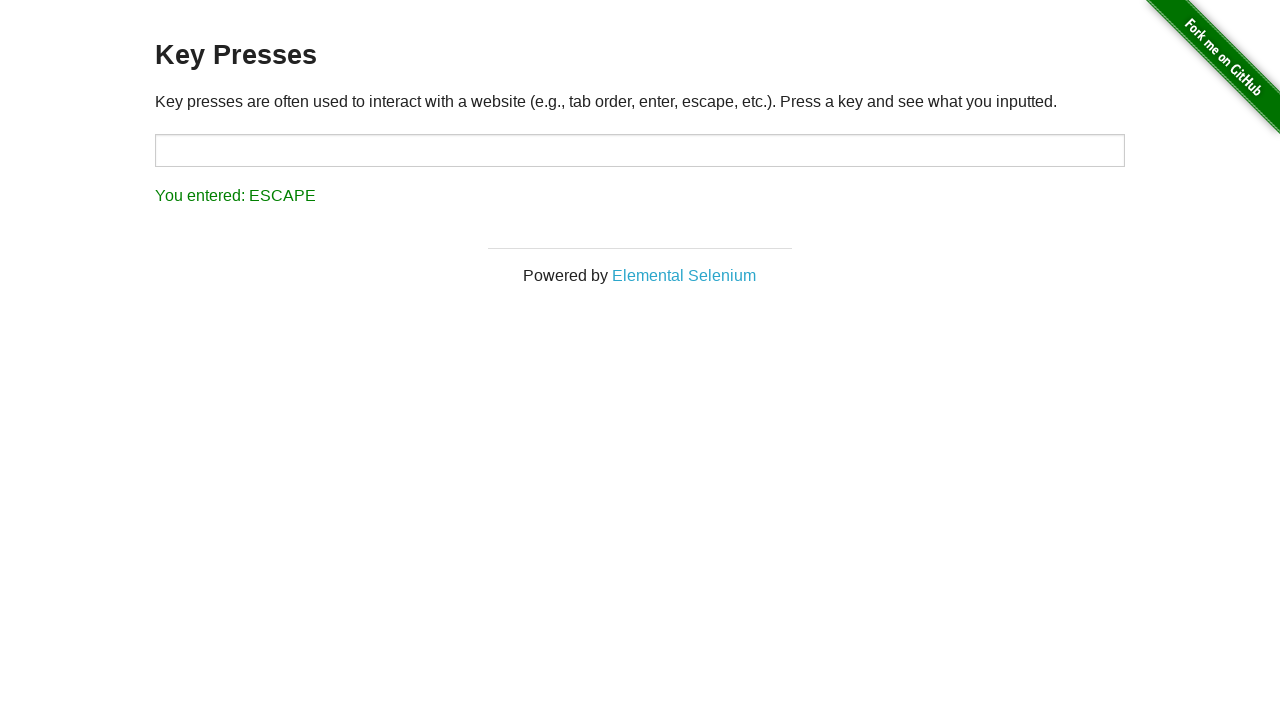

Sent Backspace key press to target input field on #target
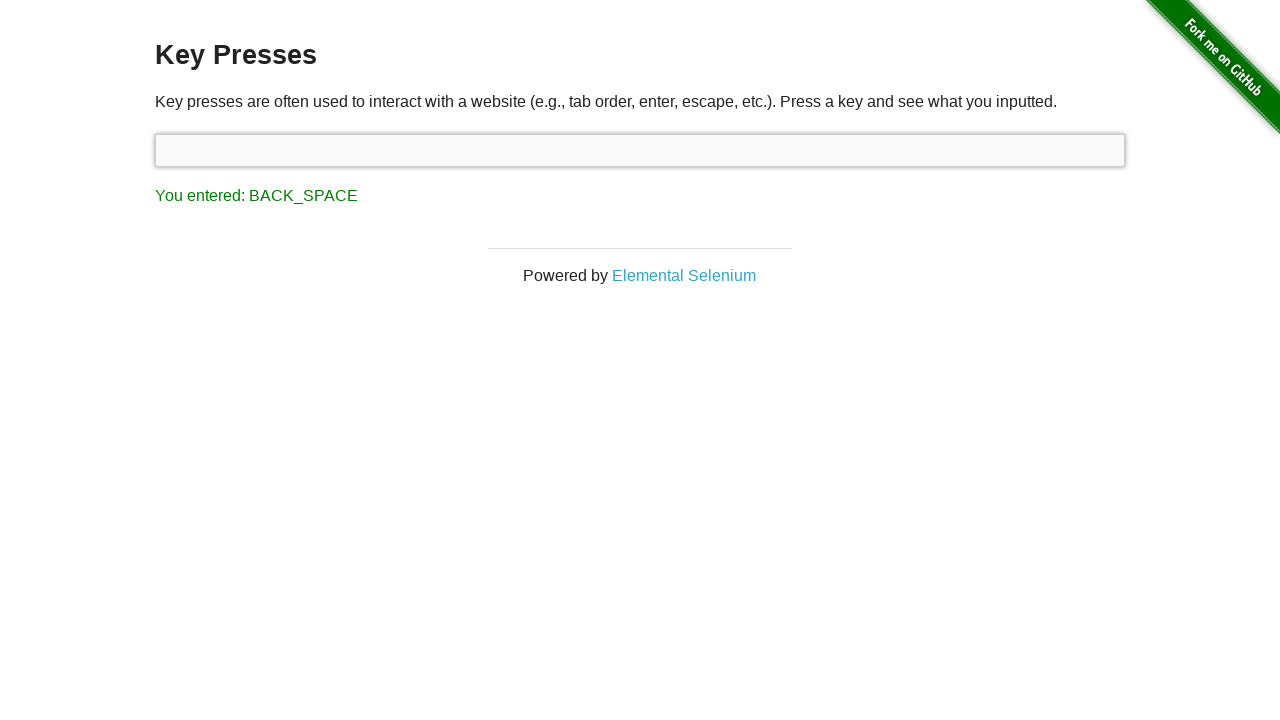

Verified key press result displays 'BACK_SPACE'
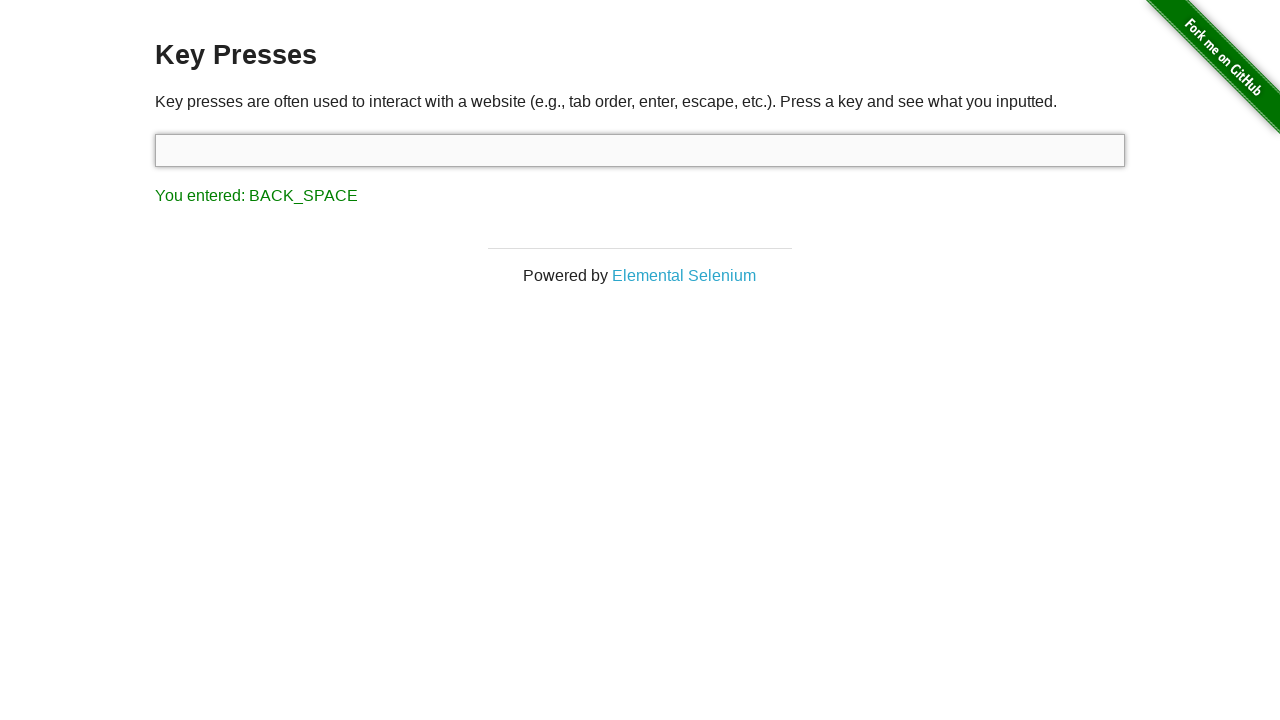

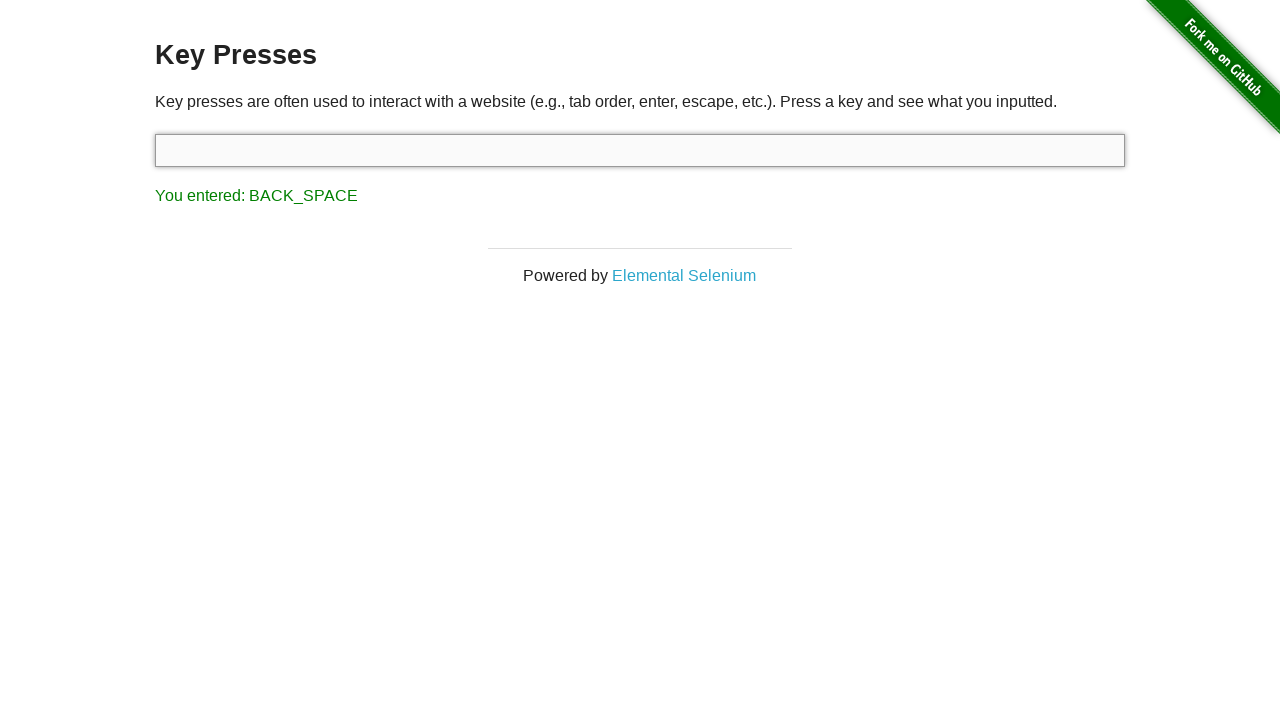